Tests drag and drop functionality on jQuery UI demo page by dragging an element into a droppable area within an iframe

Starting URL: https://jqueryui.com/droppable/

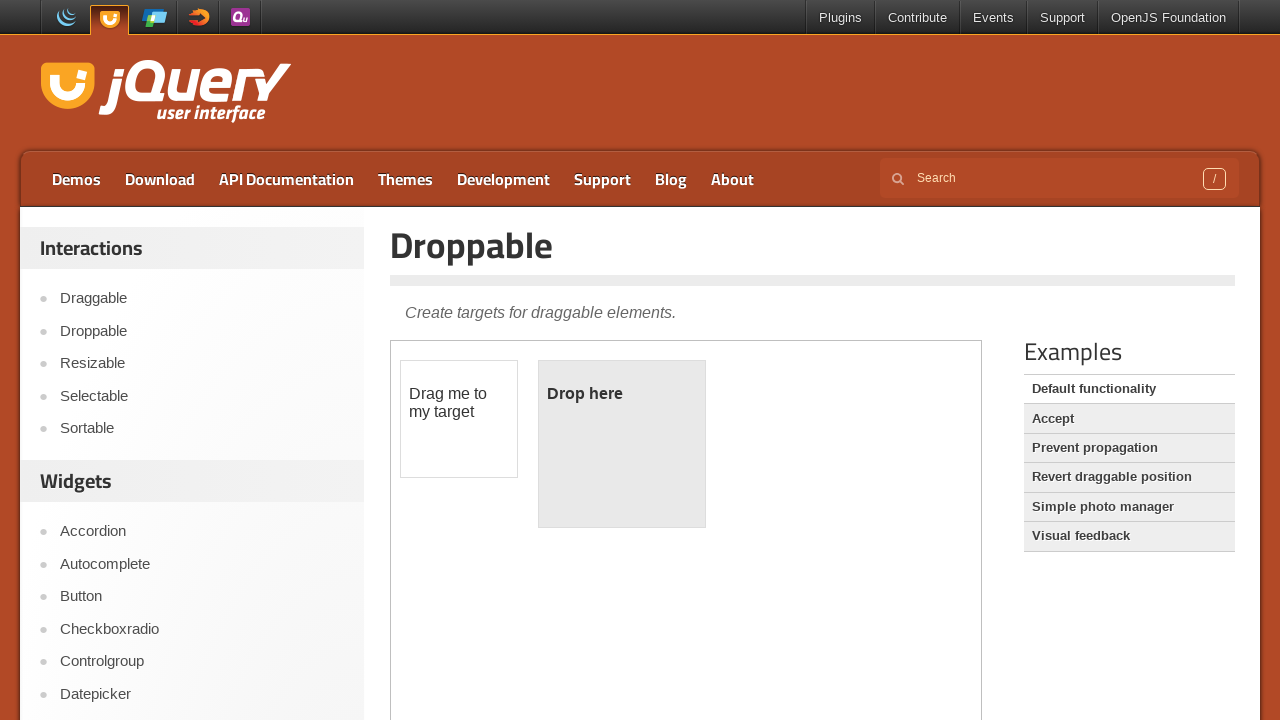

Located the iframe containing the drag and drop demo
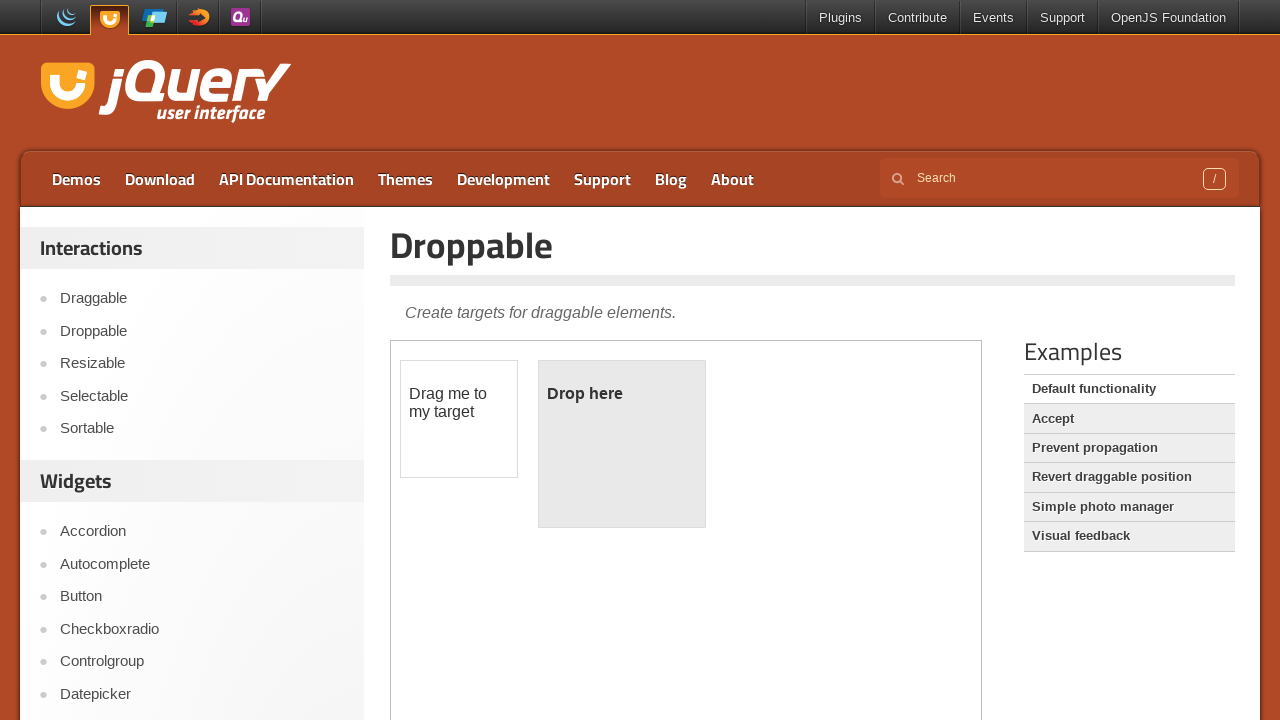

Located the draggable element within the iframe
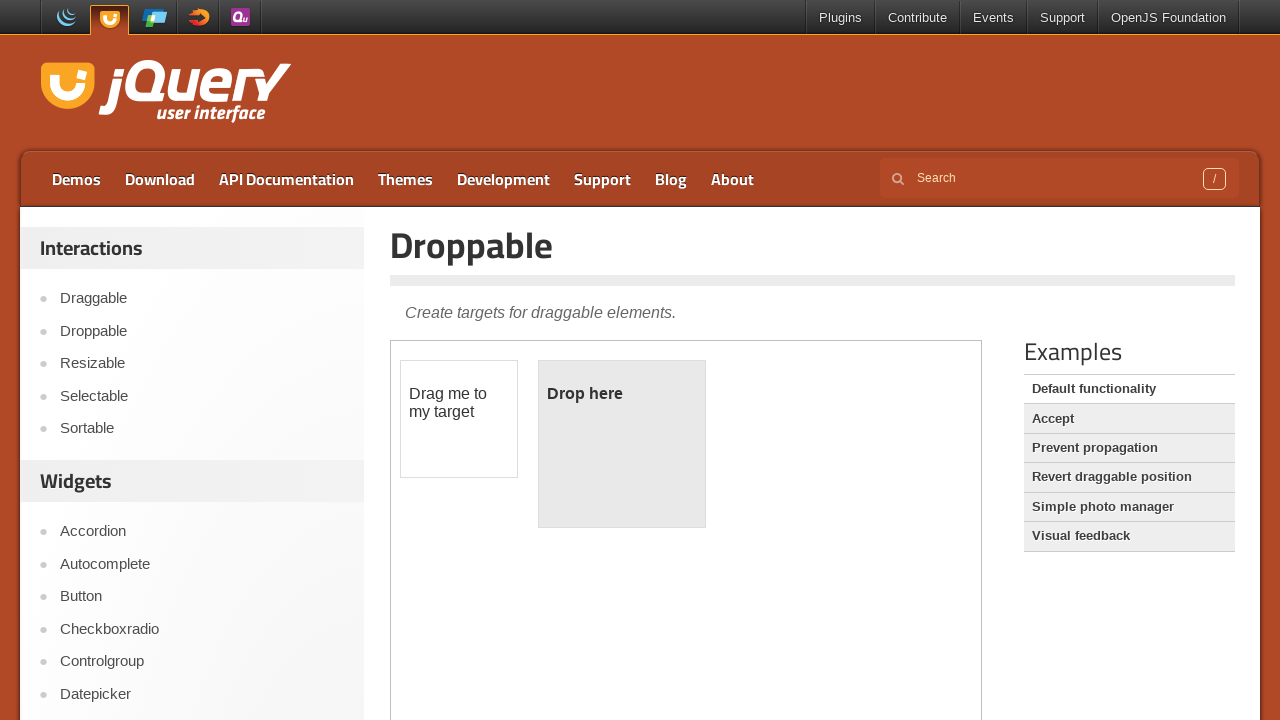

Located the droppable area within the iframe
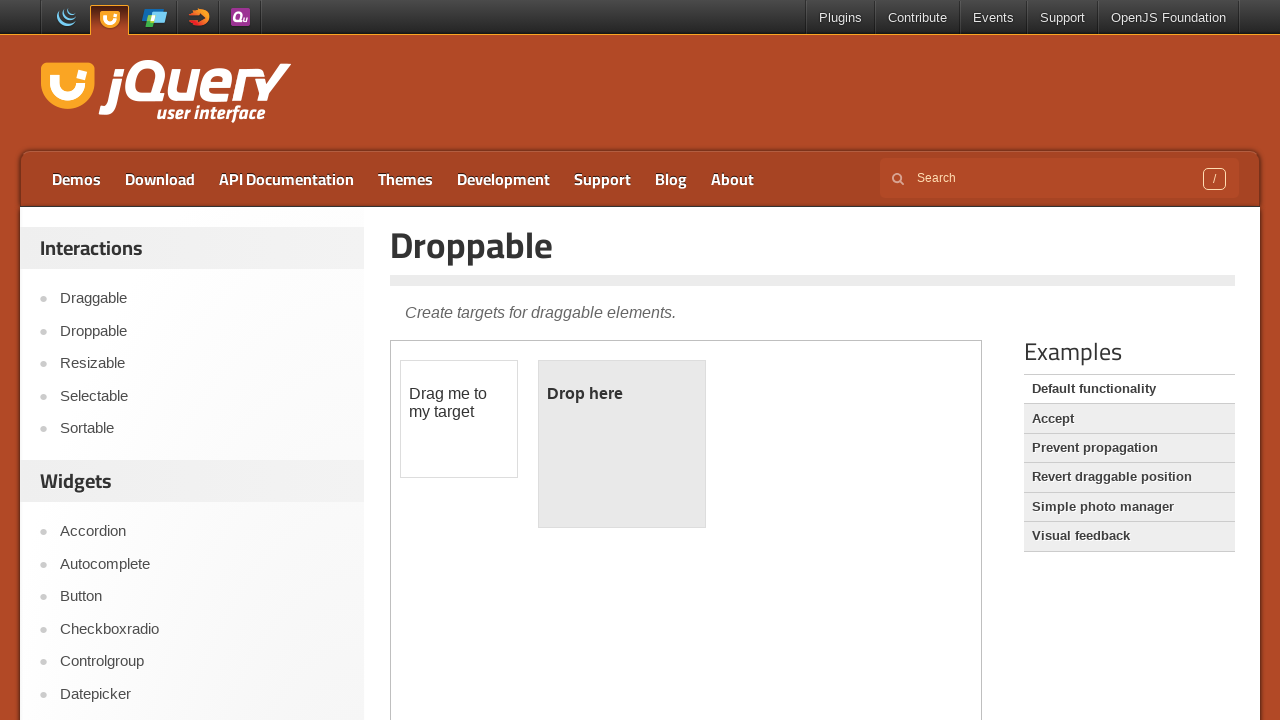

Dragged the draggable element into the droppable area at (622, 444)
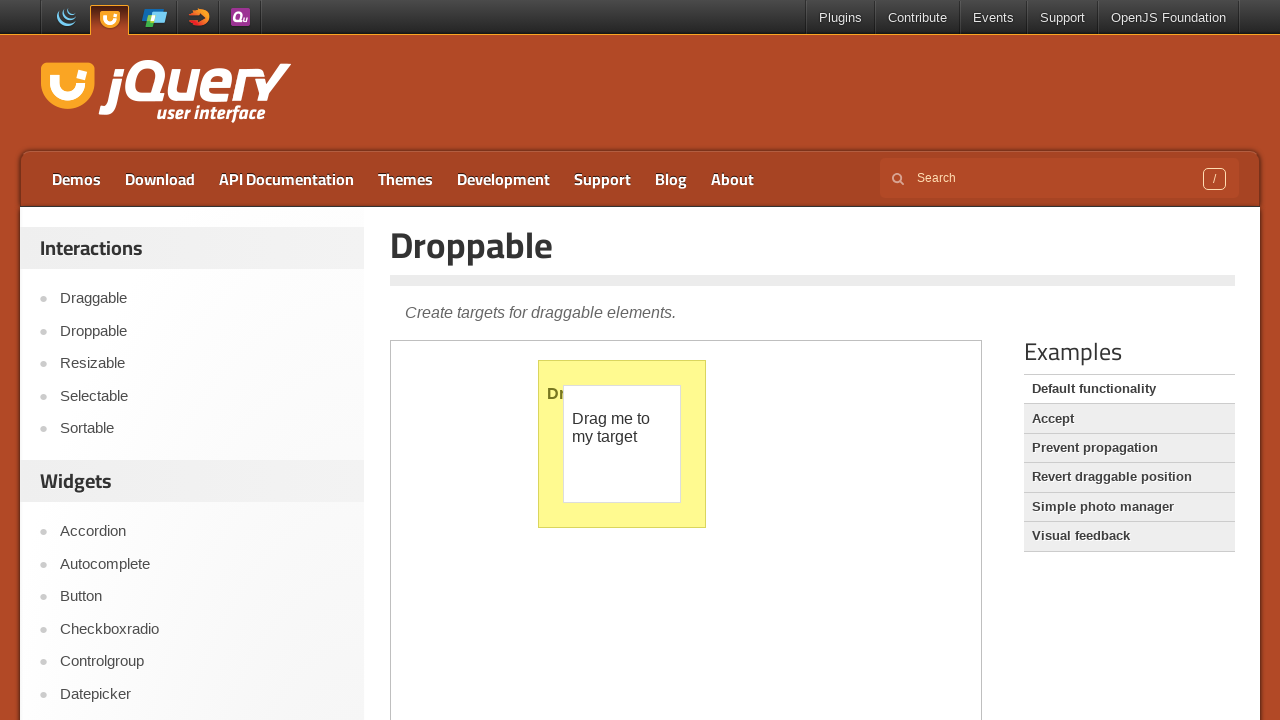

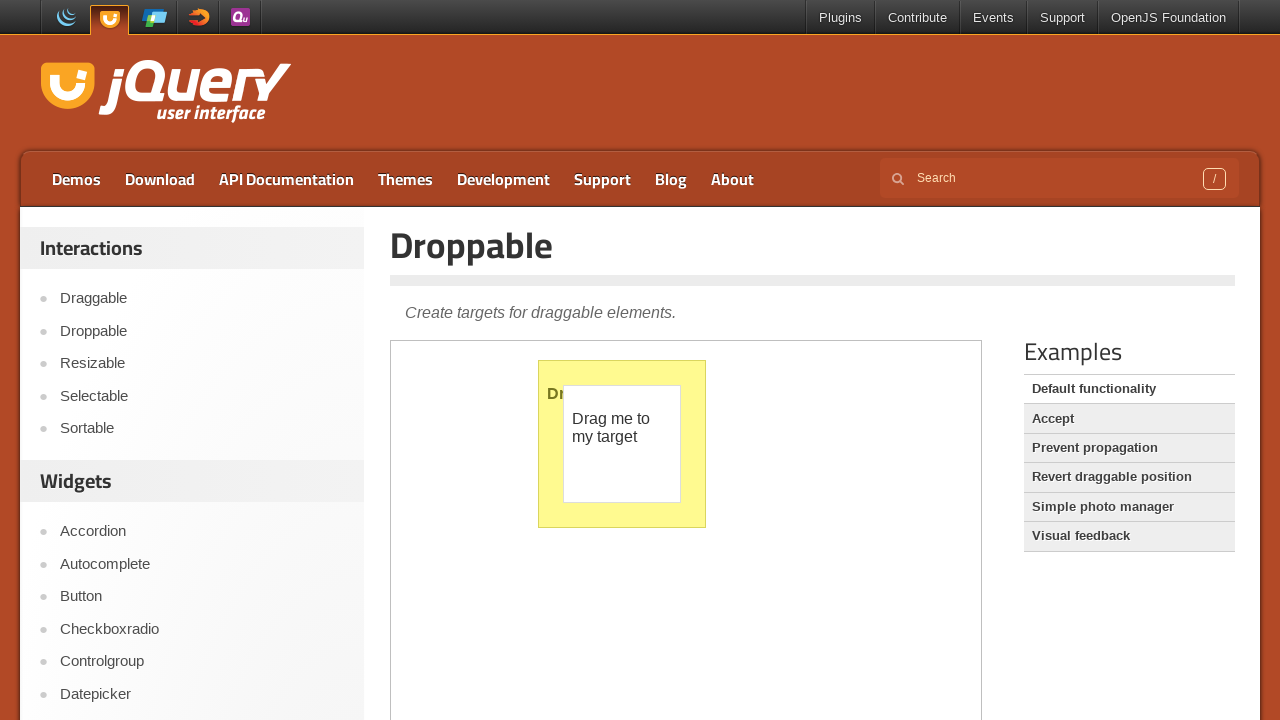